Tests opening a new browser window, navigating to a different URL in the new window, and verifying that two window handles exist.

Starting URL: https://the-internet.herokuapp.com/windows

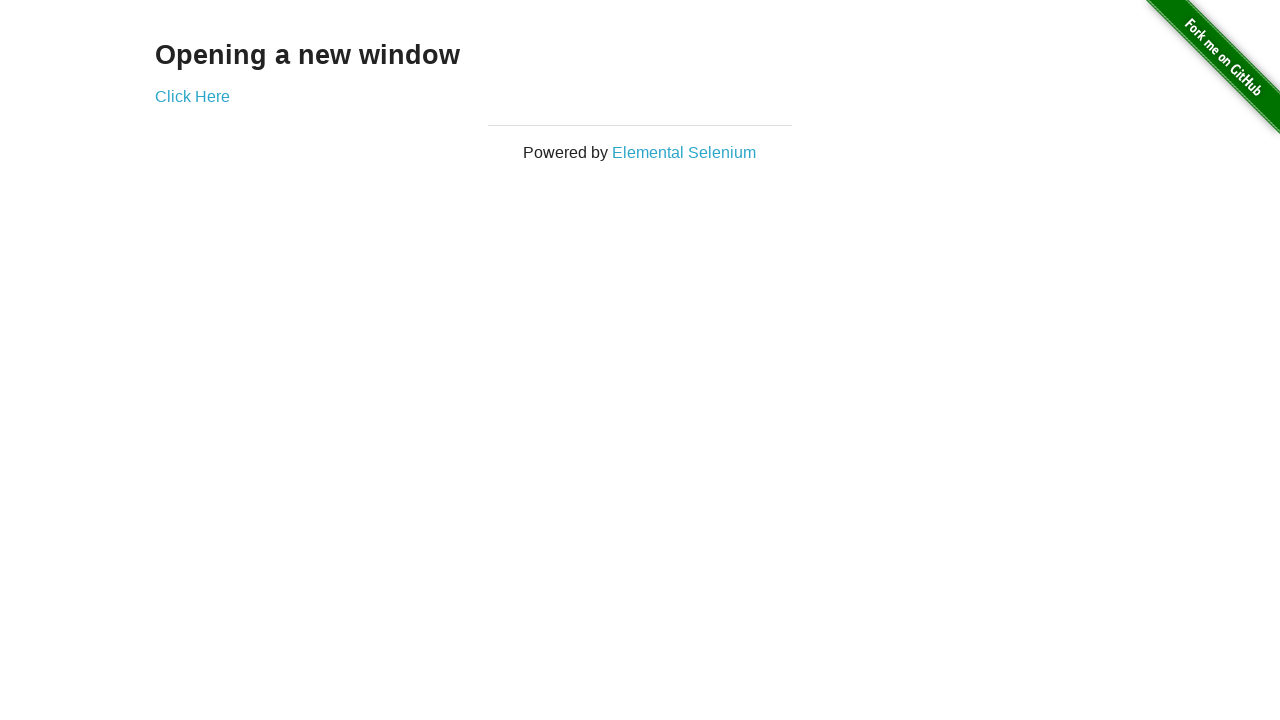

Opened a new browser window/page
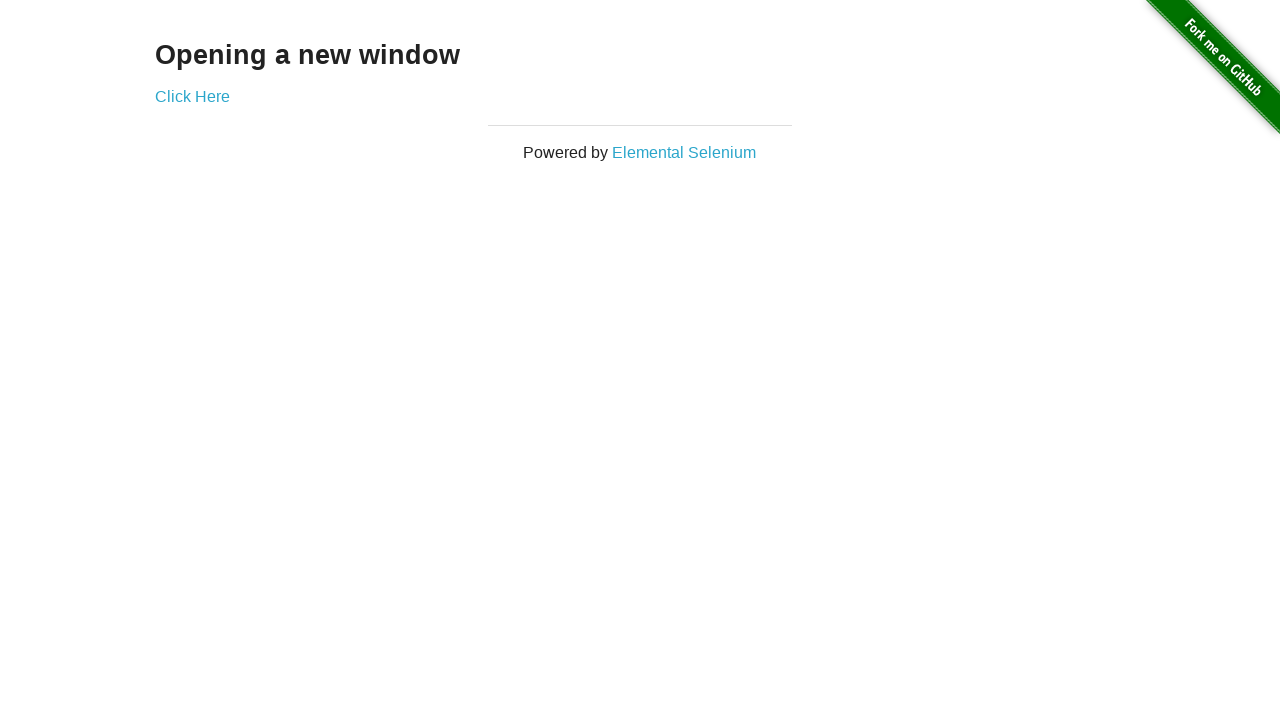

Navigated new window to https://the-internet.herokuapp.com/typos
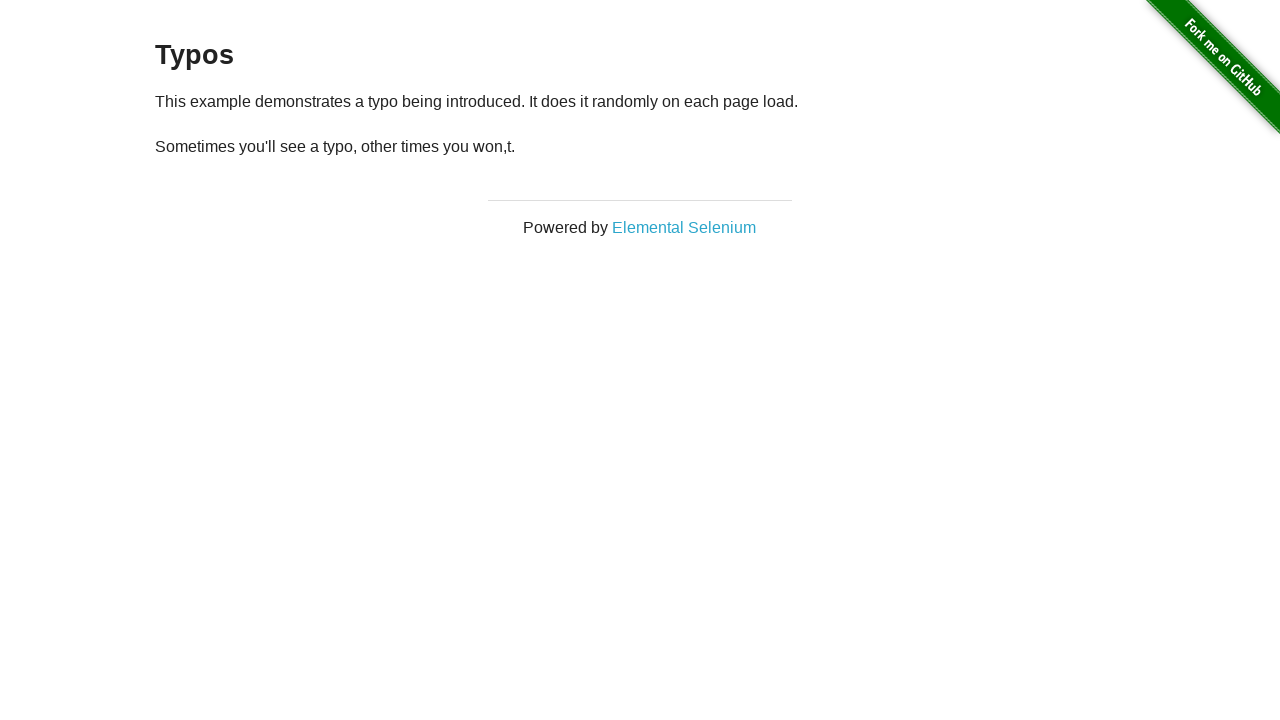

Verified that 2 browser windows are open
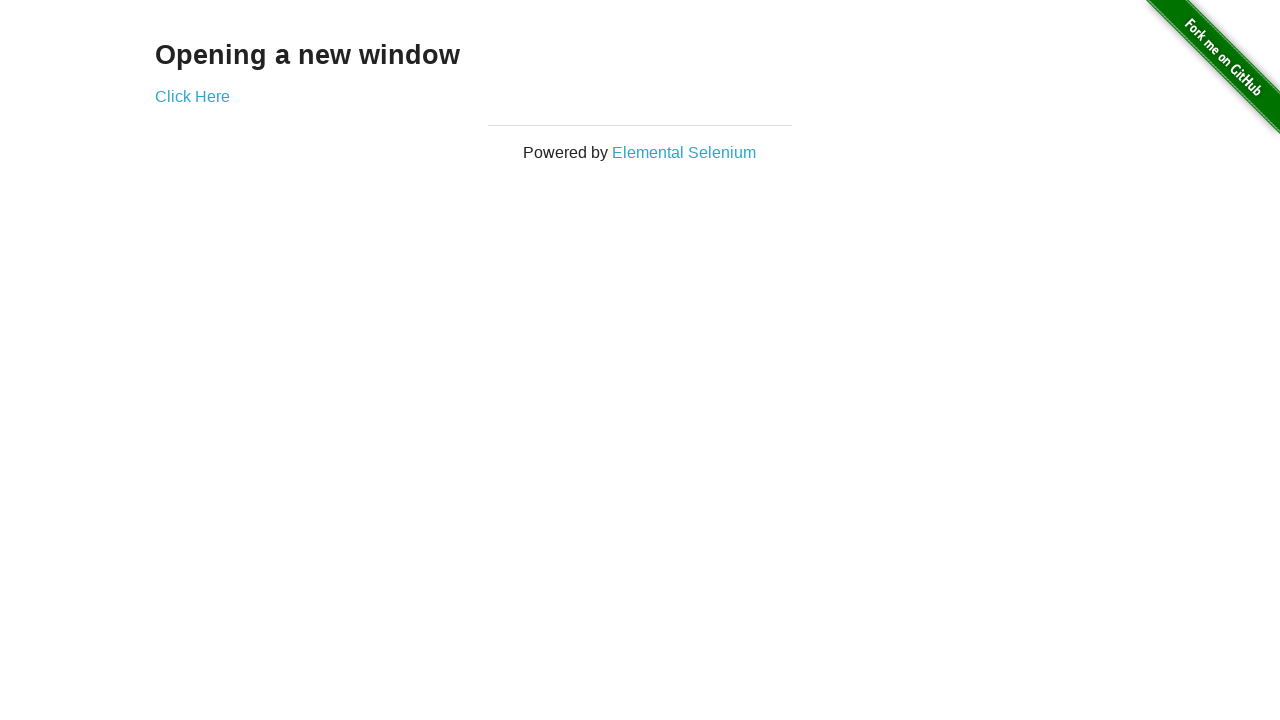

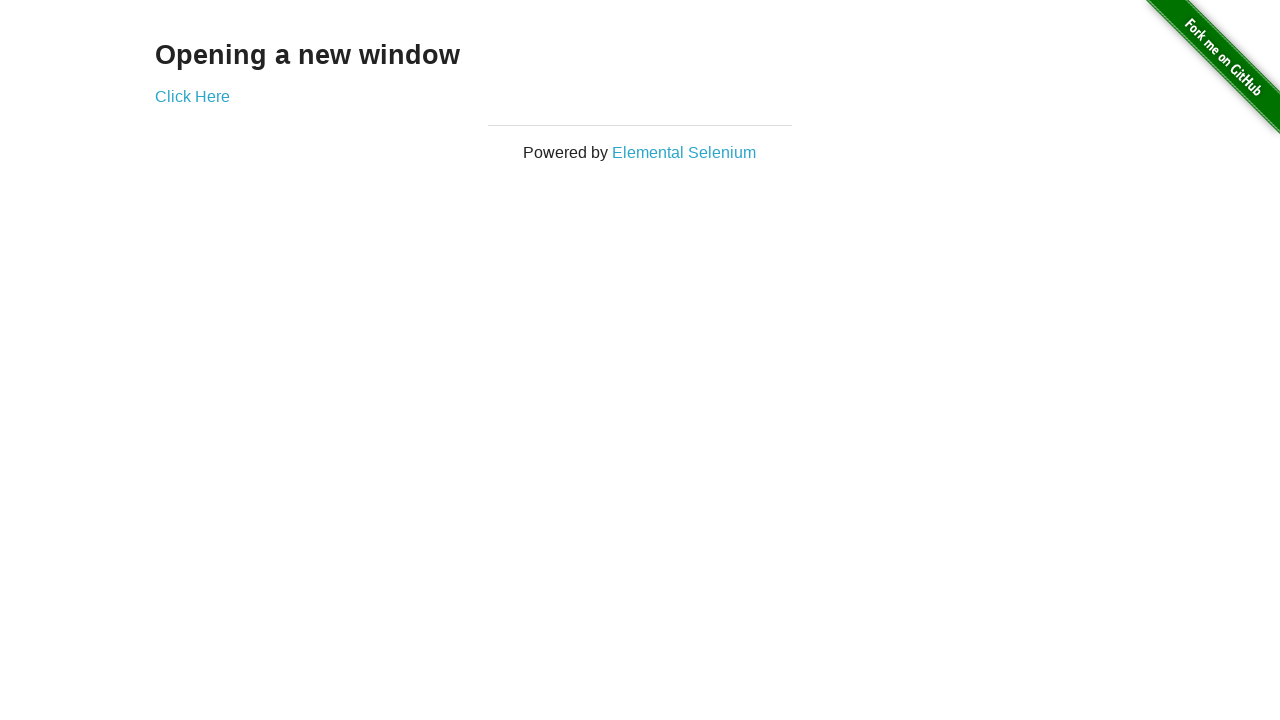